Tests the e-commerce playground's search functionality by selecting a product category from a dropdown, entering a search term, and verifying search results are displayed.

Starting URL: https://ecommerce-playground.lambdatest.io/

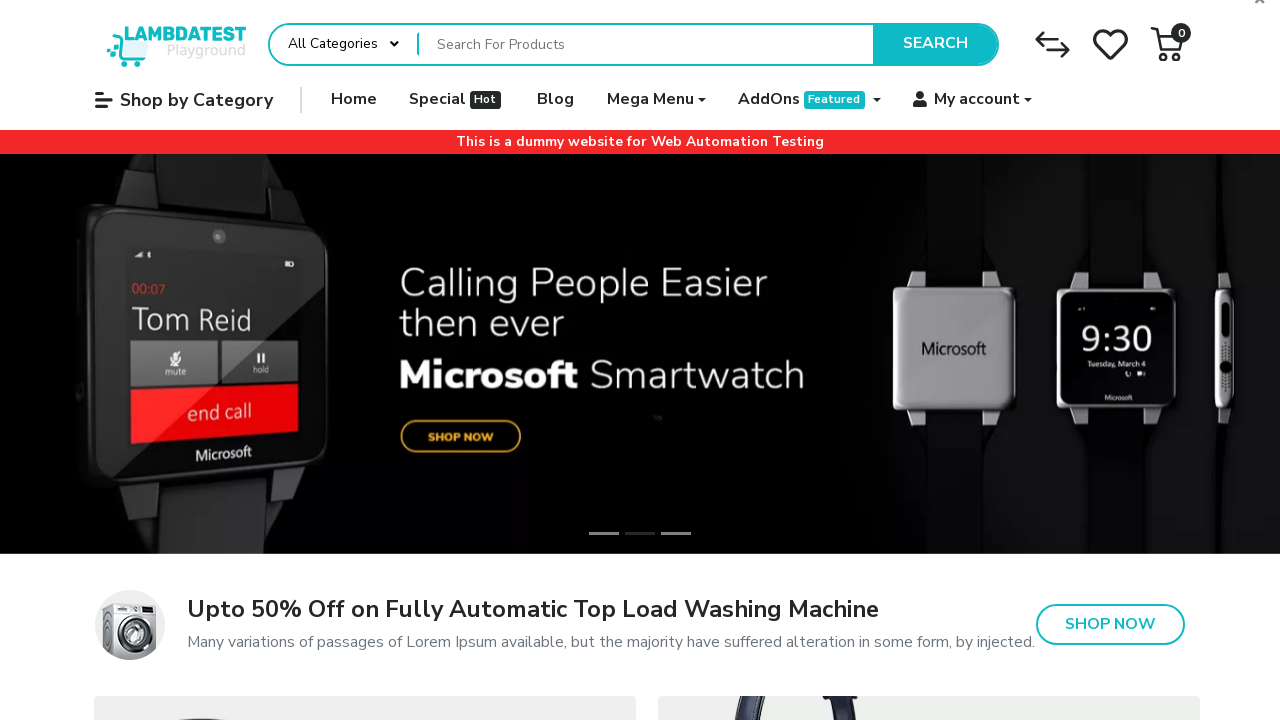

Clicked on the category dropdown button at (344, 44) on (//div[@class='dropdown search-category']/button[@type='button'])[1]
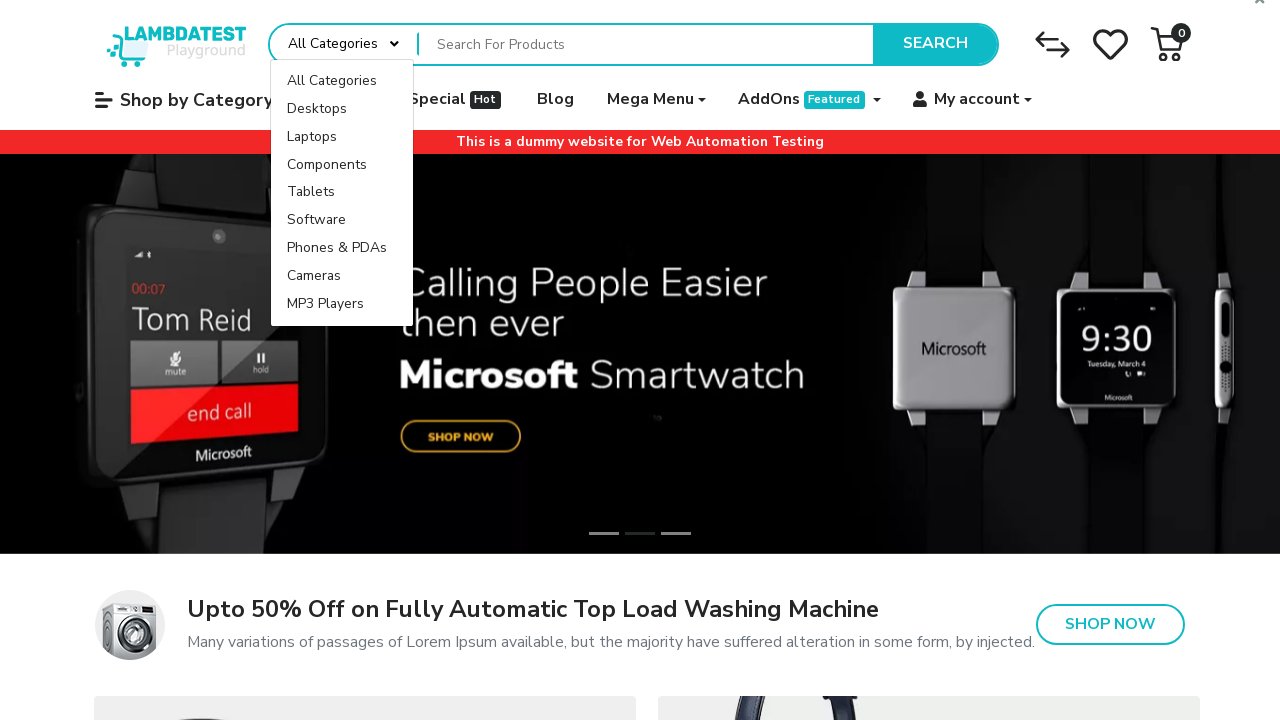

Waited for Laptops category option to be visible
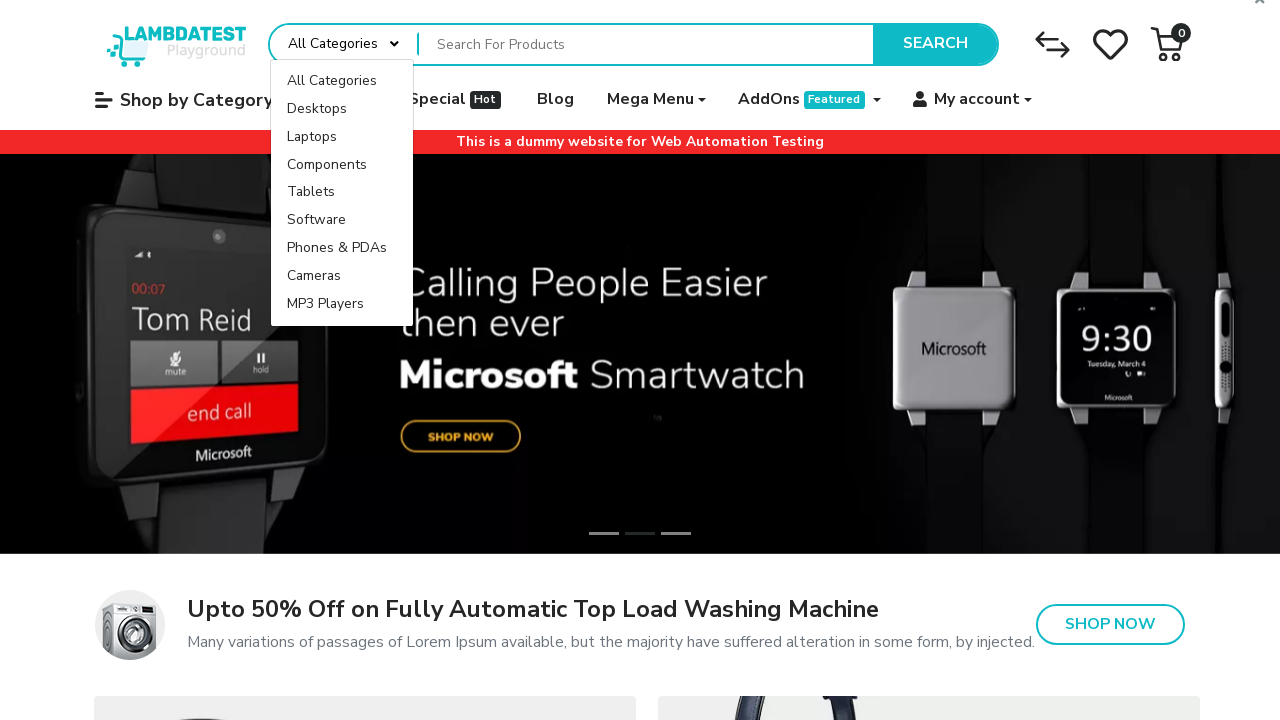

Selected Laptops category from dropdown at (342, 137) on (//a[text()='Laptops'])[1]
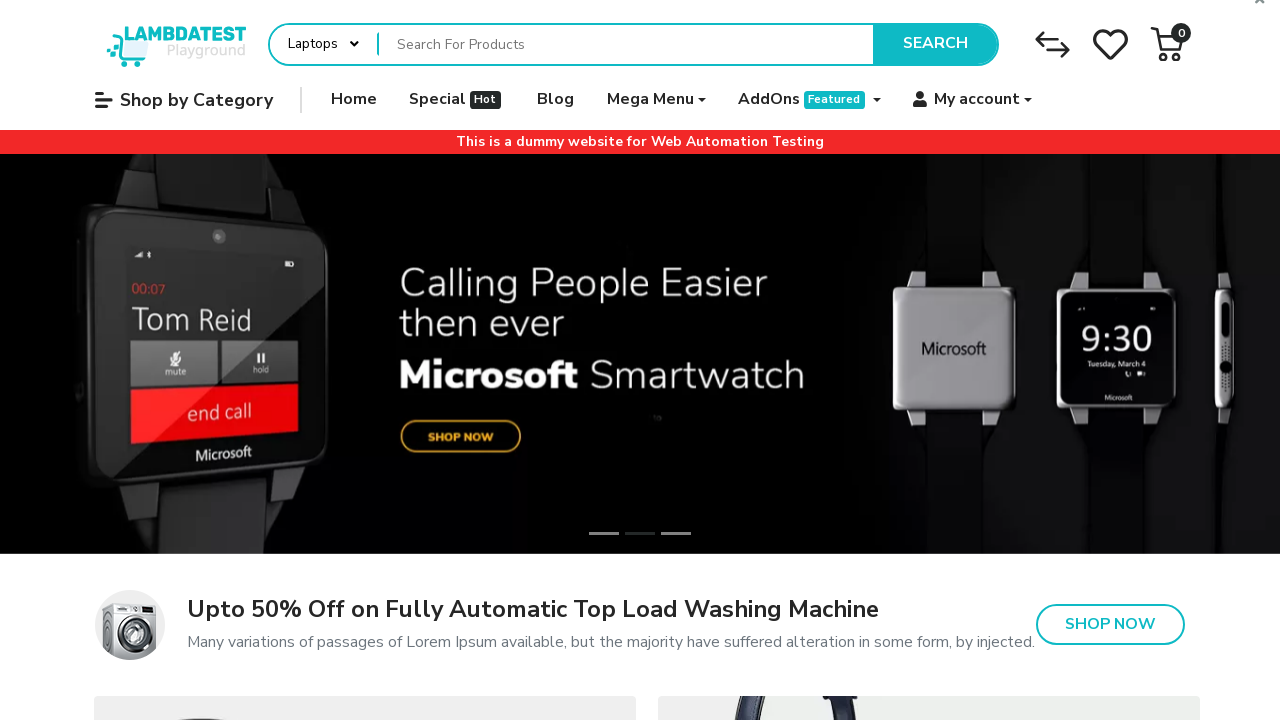

Entered 'MacBook' in the search field on (//input[@name='search'])[1]
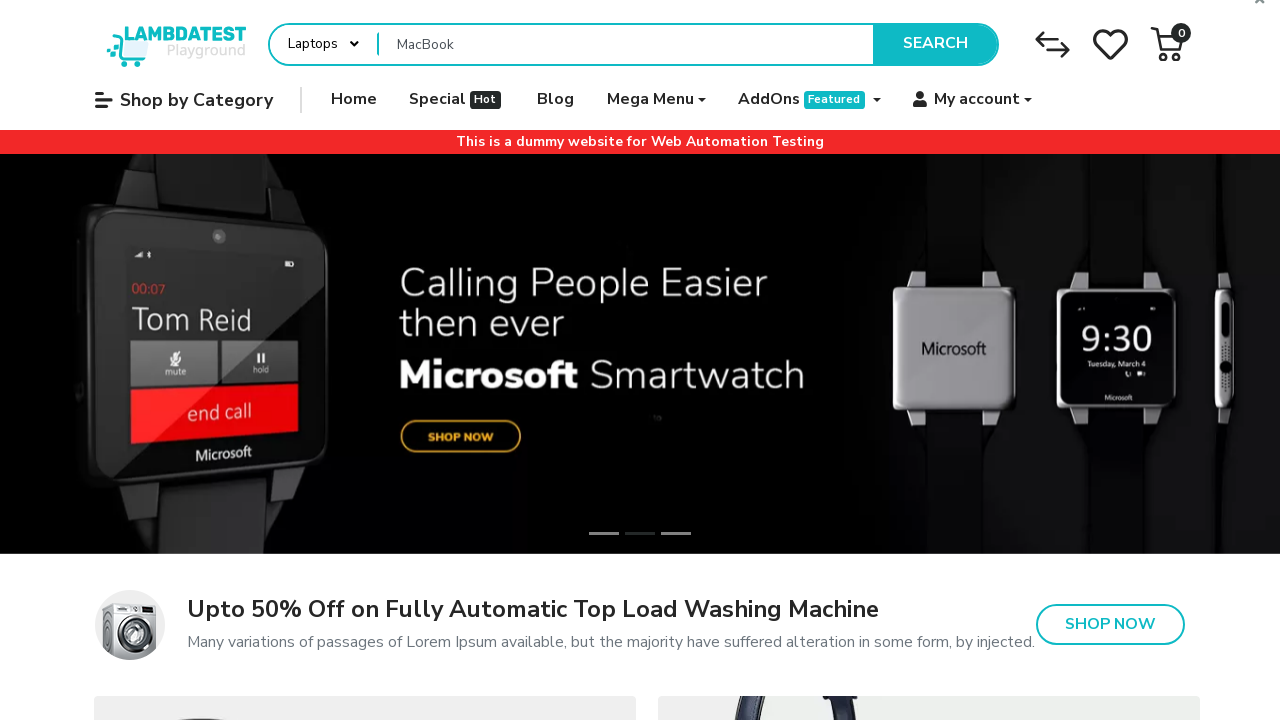

Clicked the Search button to perform search at (935, 44) on (//button[normalize-space()='Search'])[1]
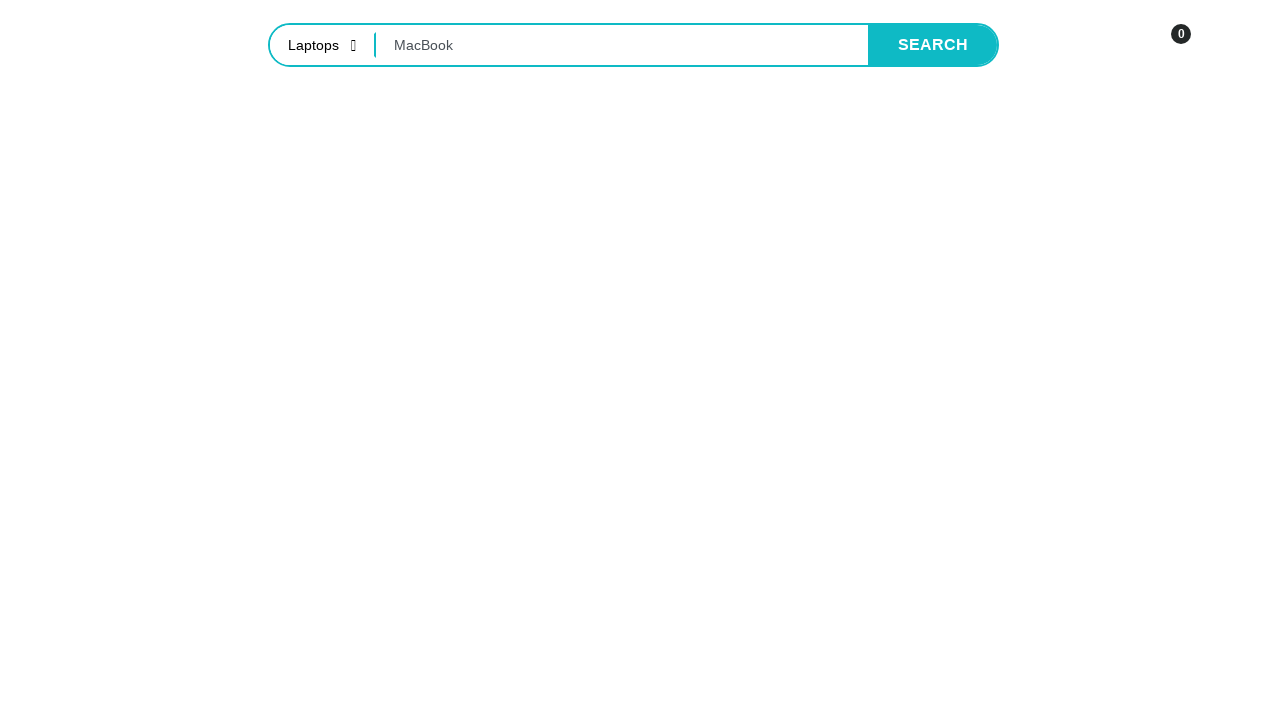

Search results loaded and carousel became active
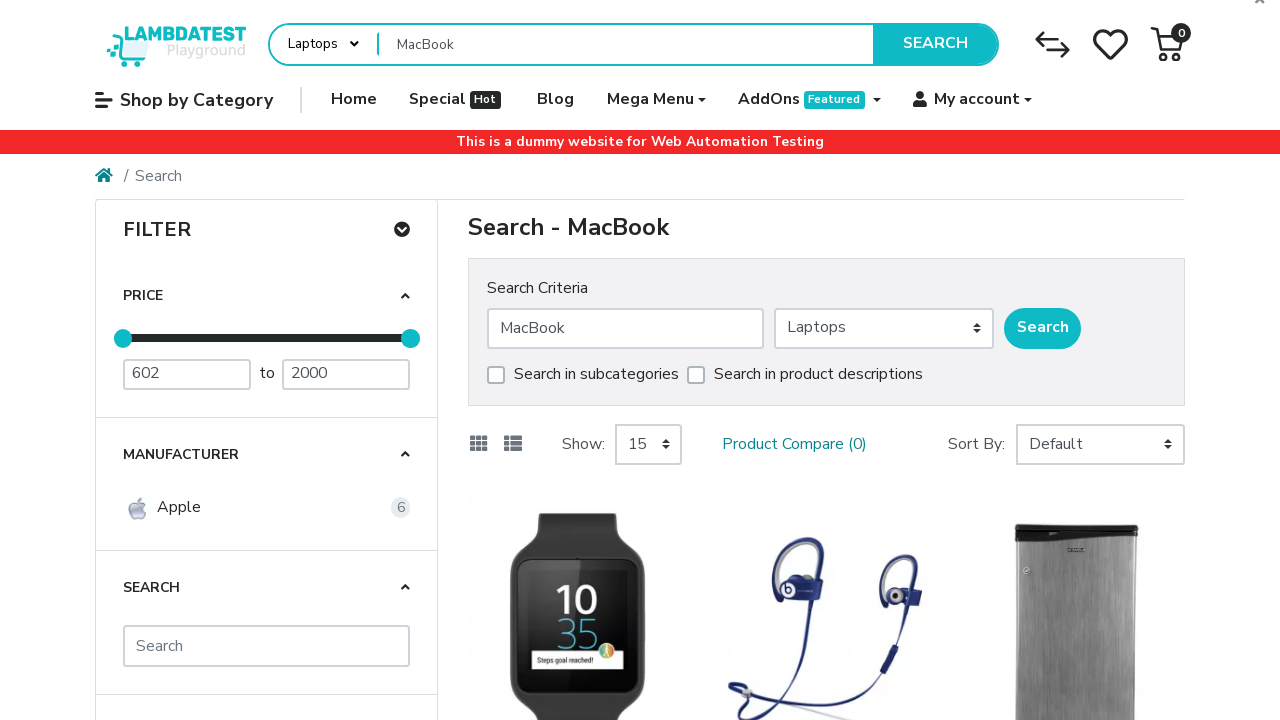

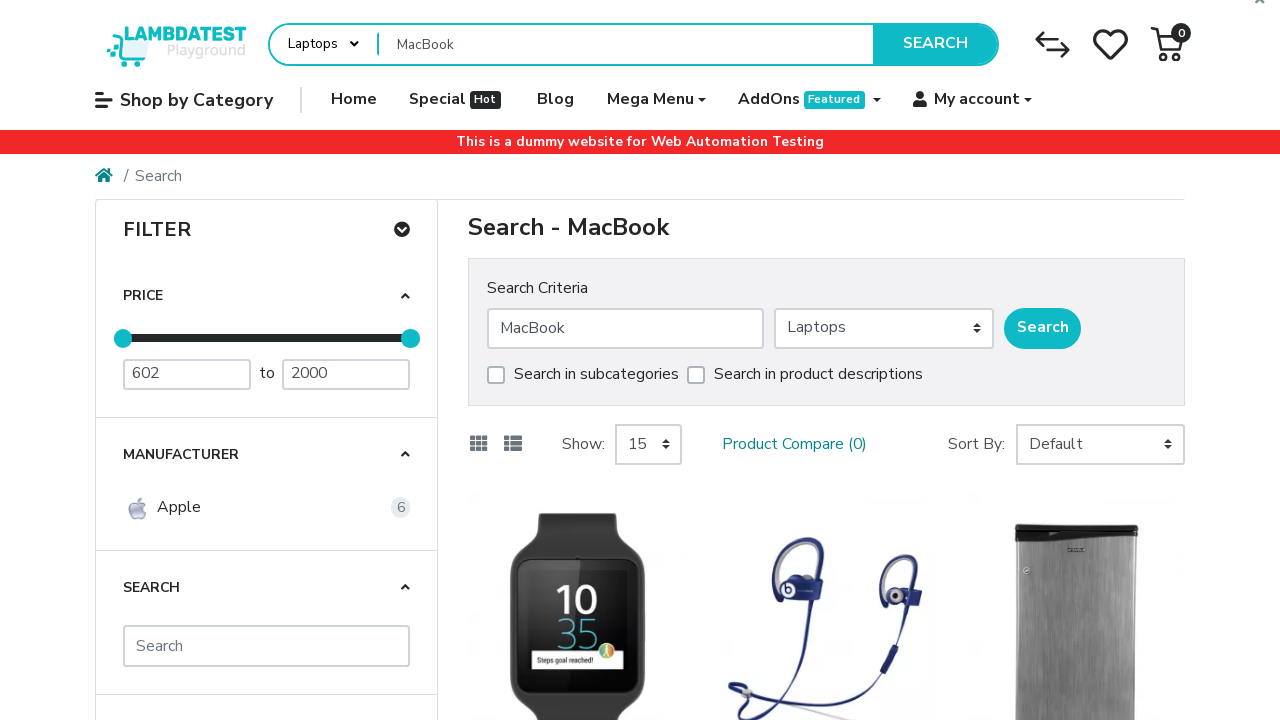